Navigates to a demo insurance form, clicks next to proceed to the insurant data section, and selects the Male gender radio button

Starting URL: http://demo.automationtalks.com/

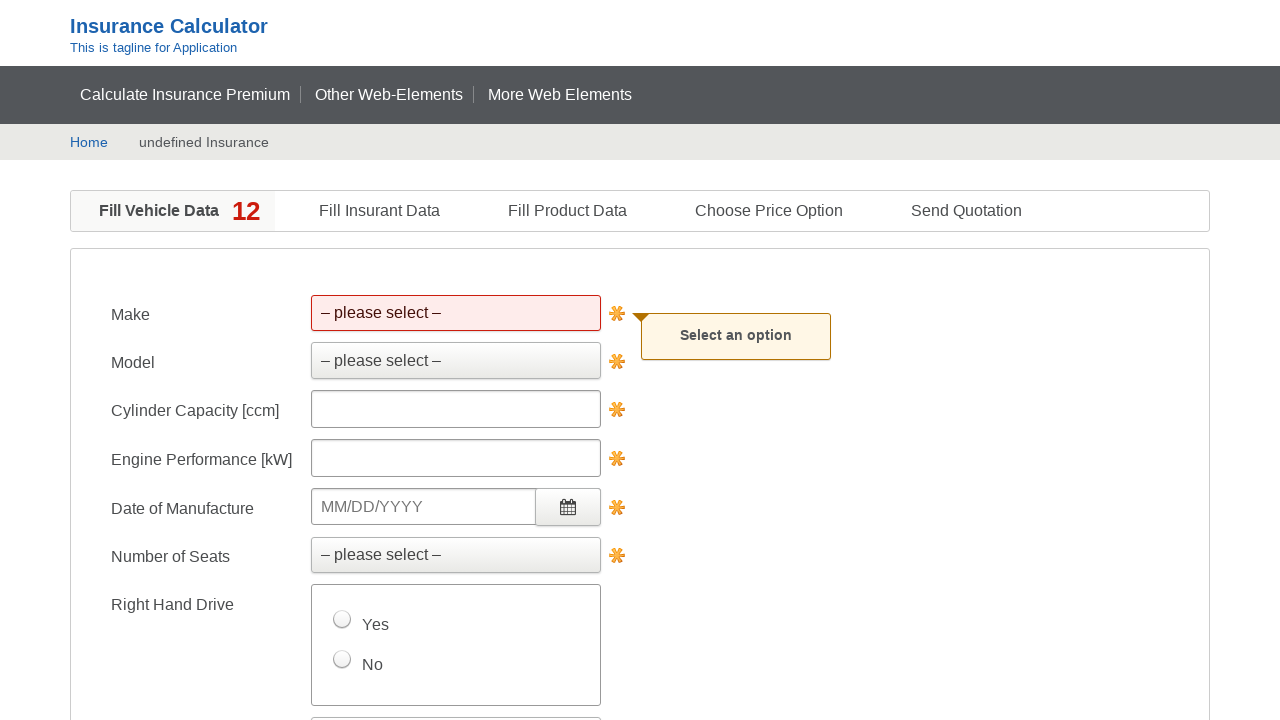

Navigated to demo insurance form at http://demo.automationtalks.com/
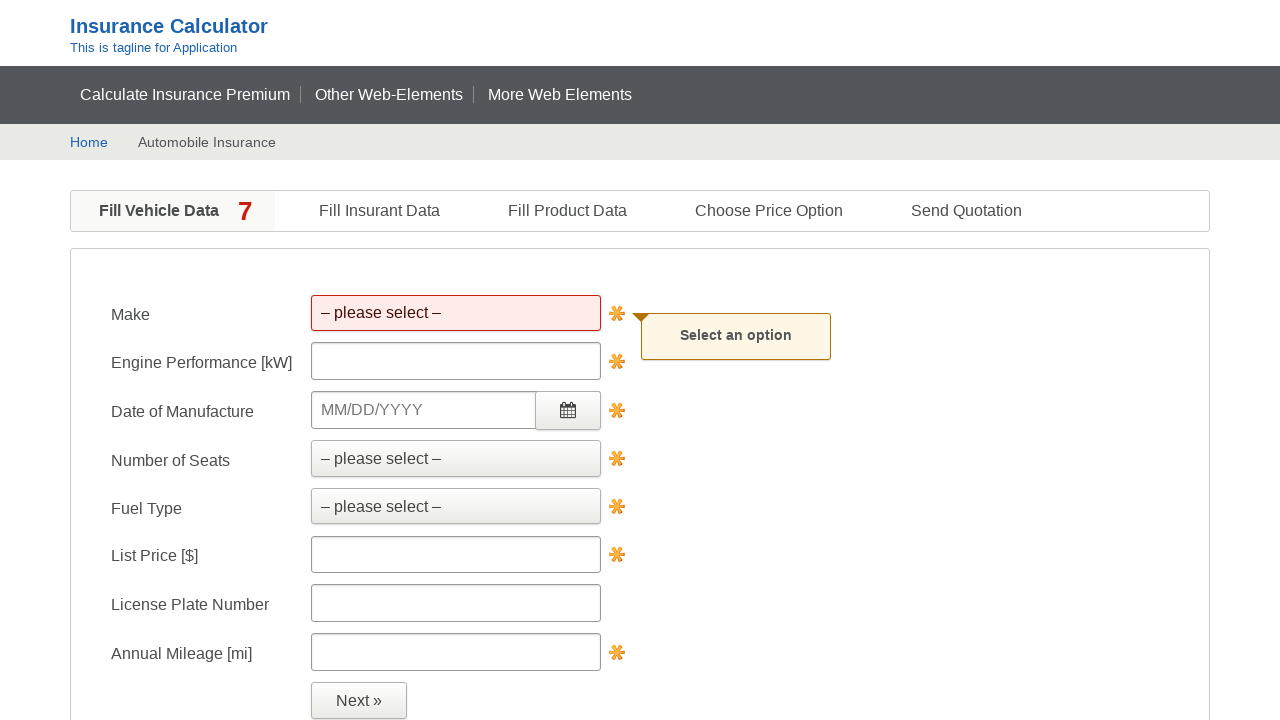

Clicked next button to proceed to insurant data section at (359, 701) on #nextenterinsurantdata
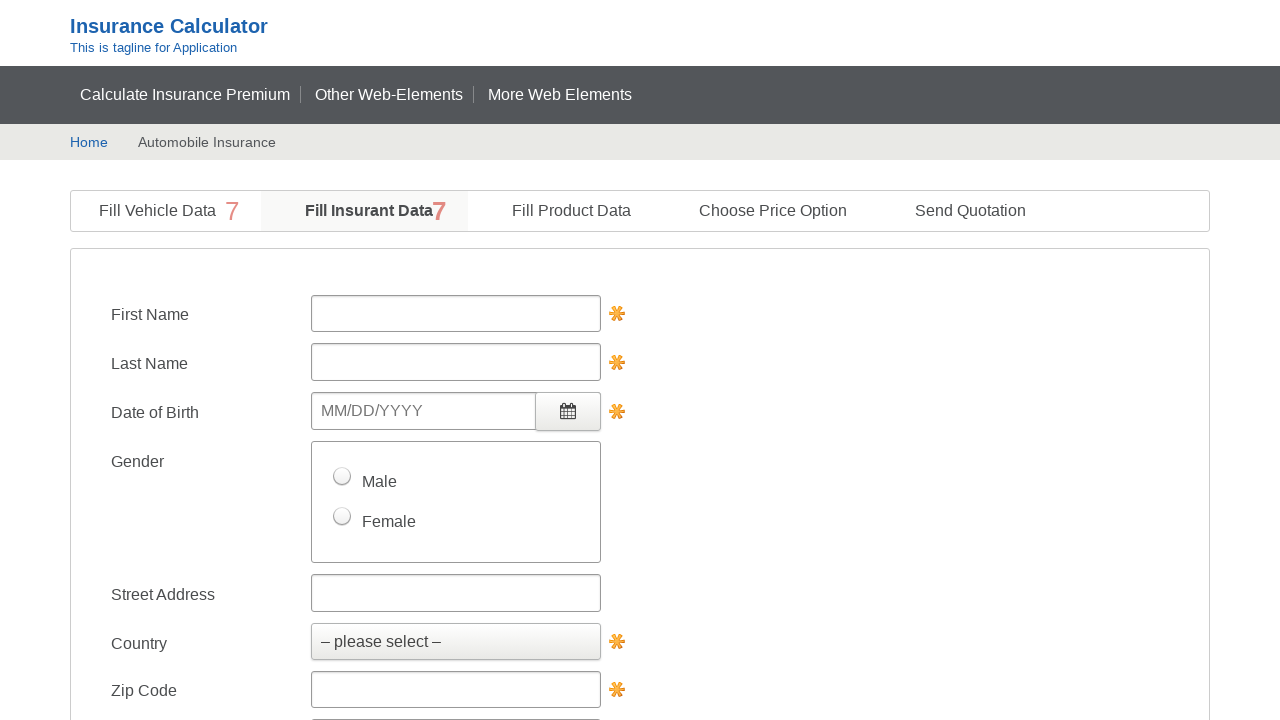

Waited for Male radio button to load
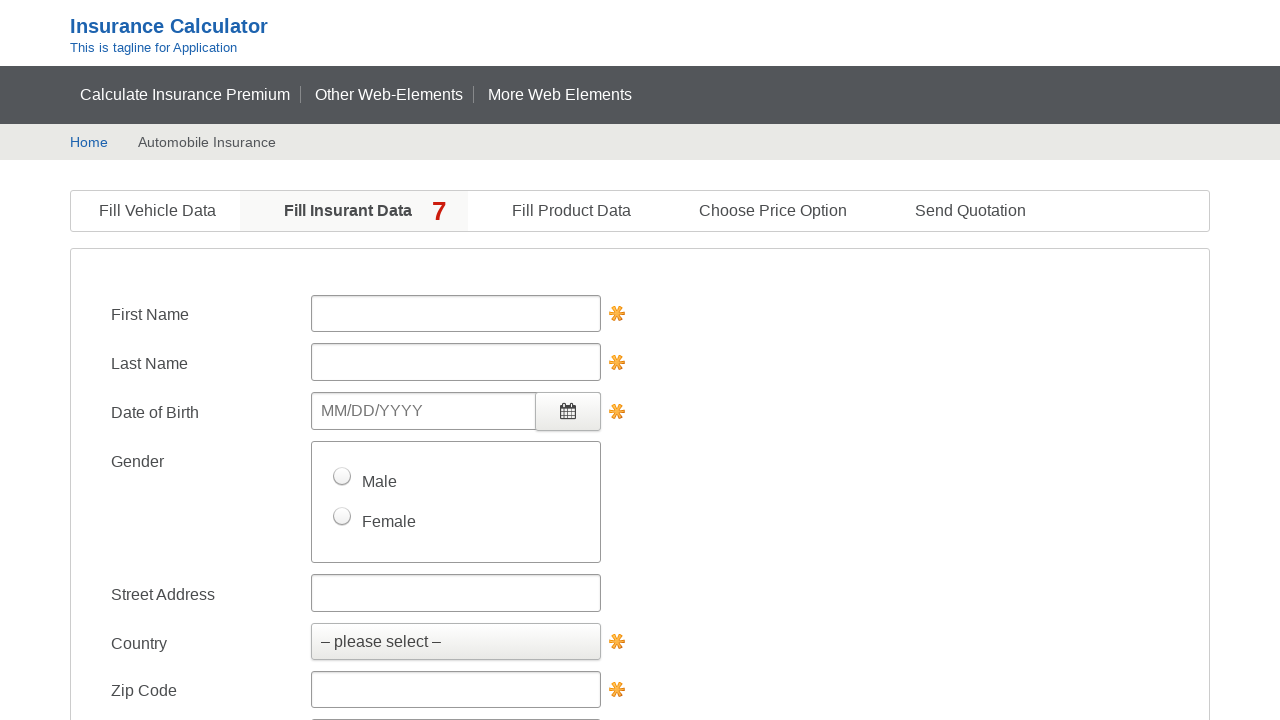

Selected Male gender radio button at (364, 482) on xpath=//label[text()='Male']
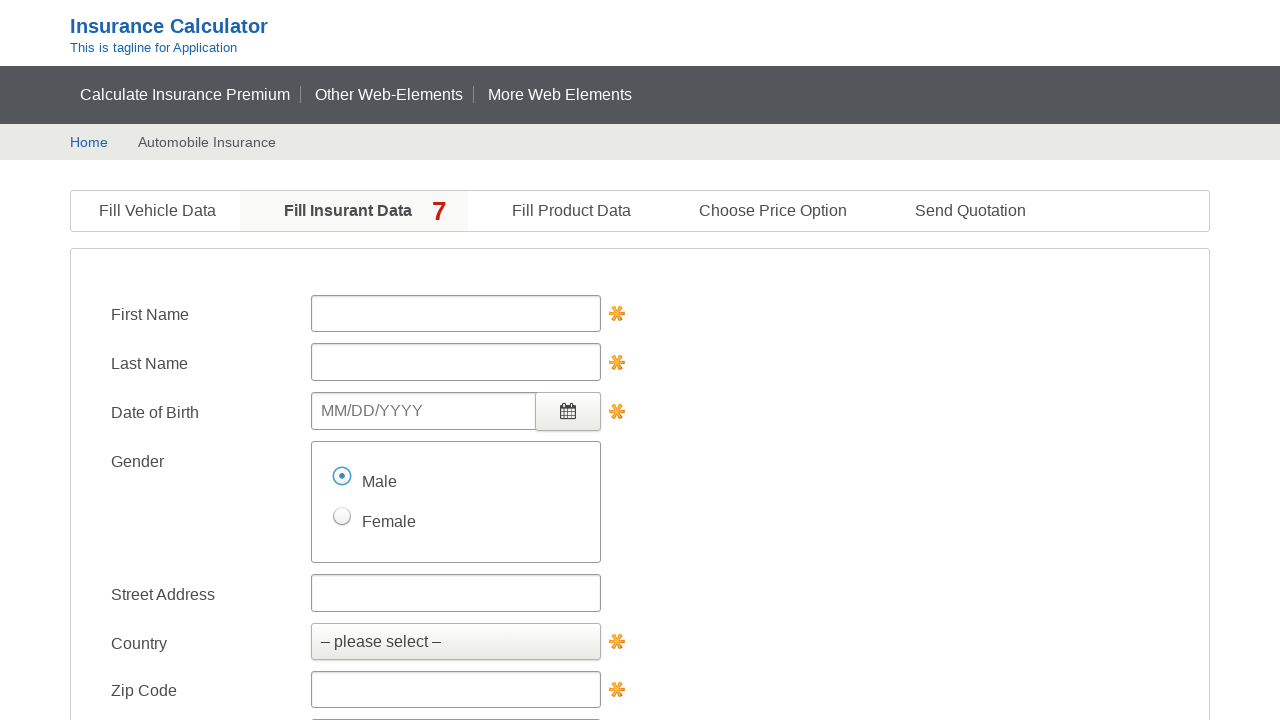

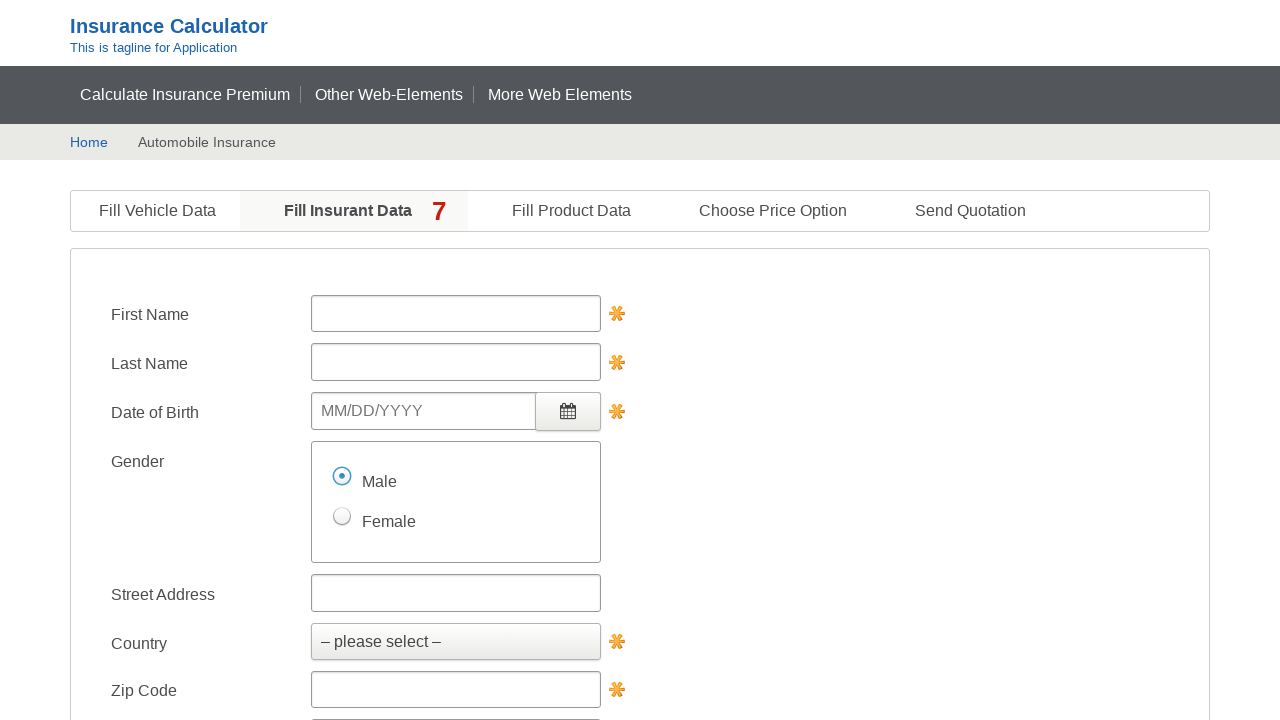